Solves a math problem on the page by calculating a formula, entering the answer, selecting checkboxes and radio buttons, then submitting the form

Starting URL: https://suninjuly.github.io/math.html

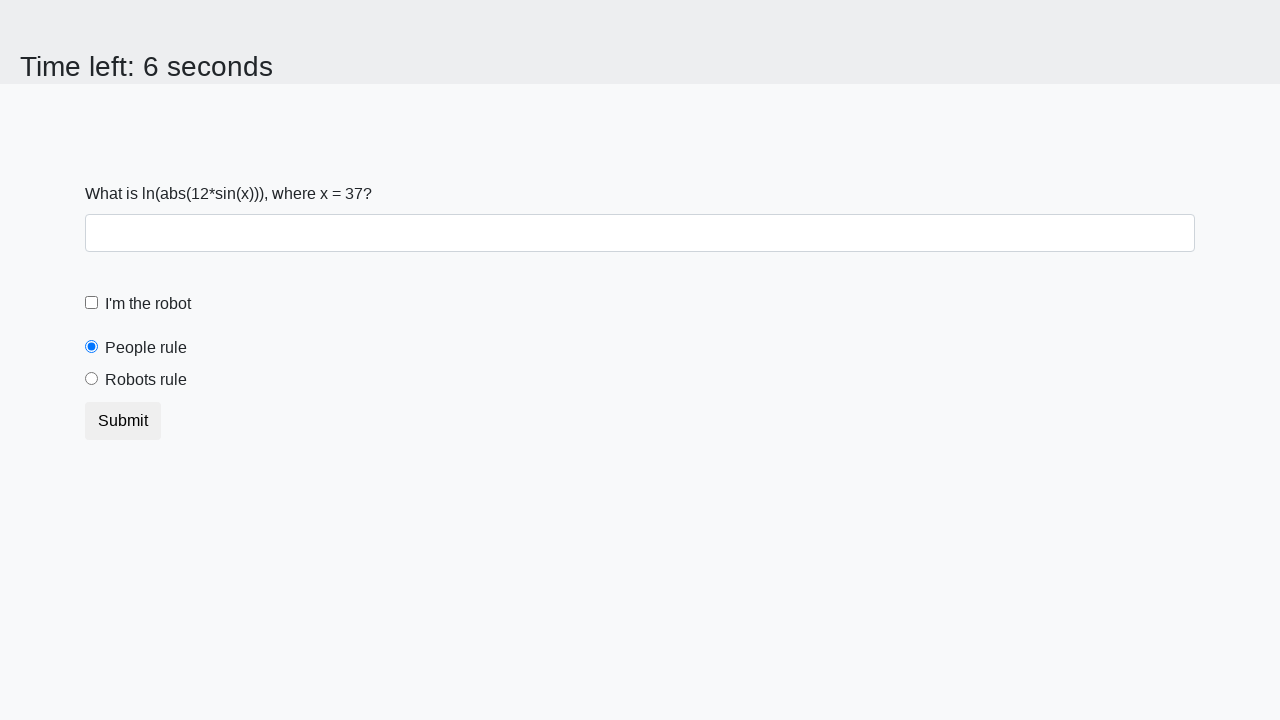

Retrieved x value from the page
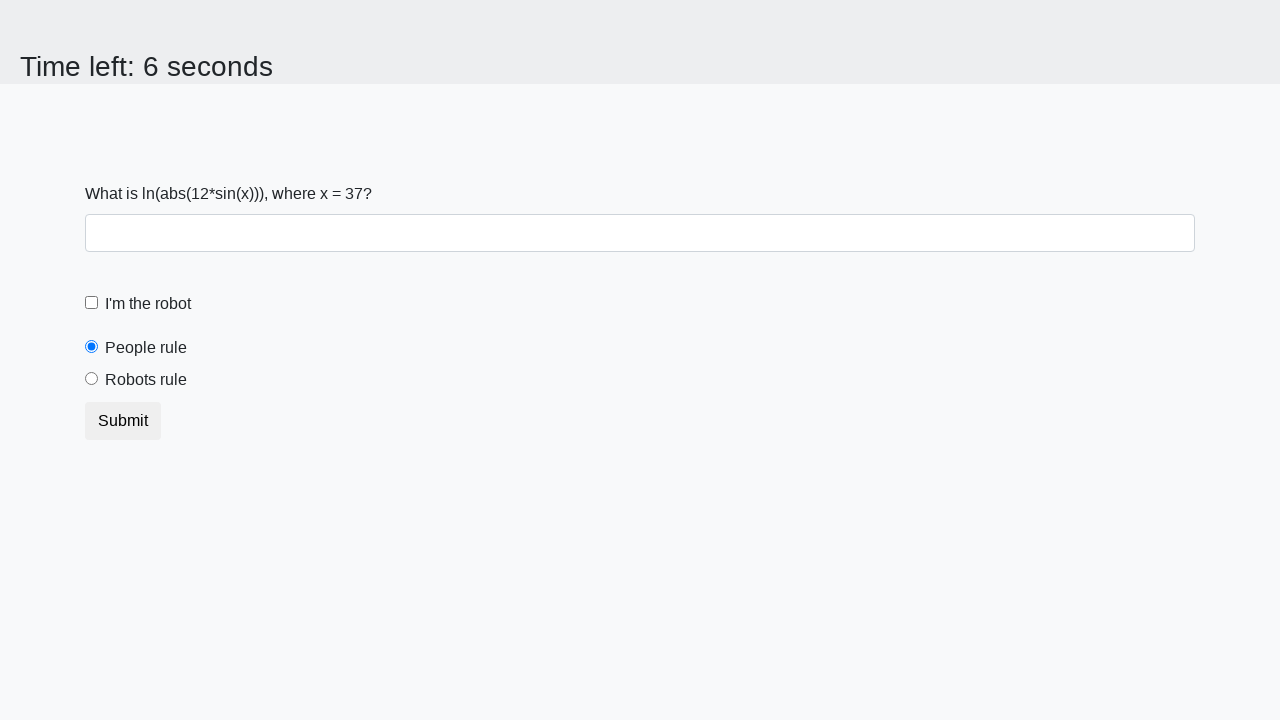

Calculated the math formula result: log(abs(12*sin(x)))
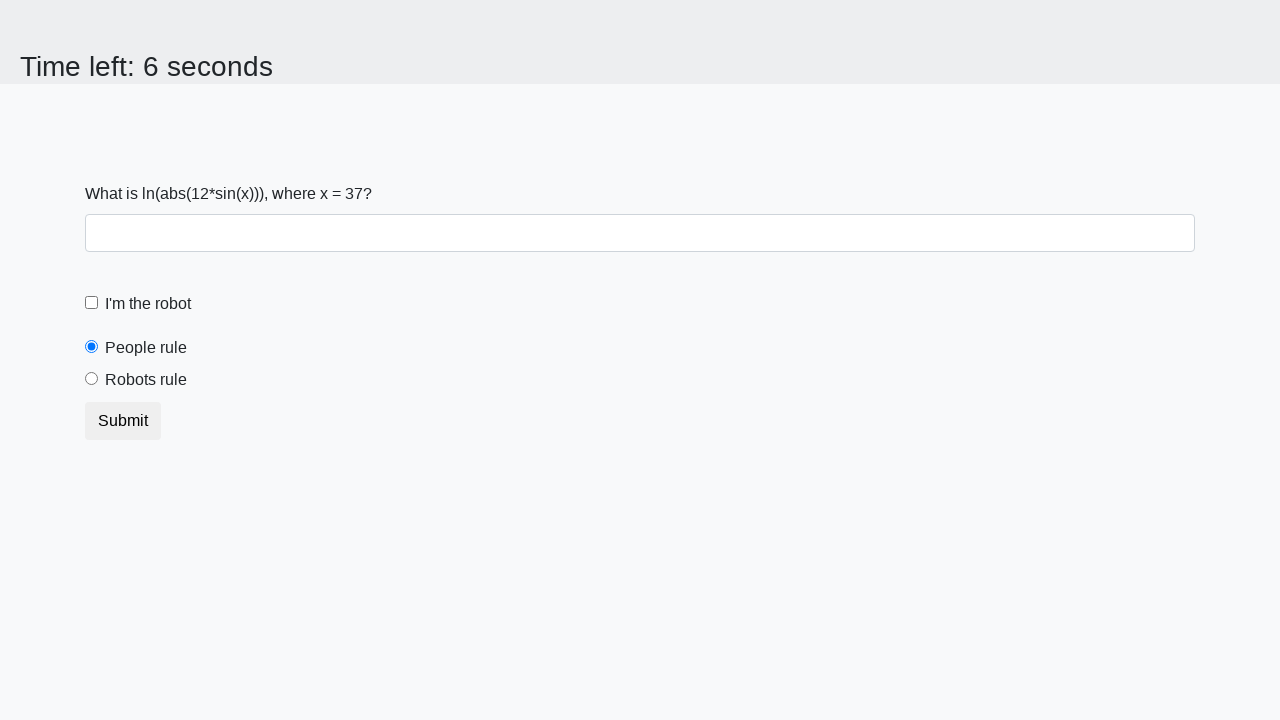

Entered calculated answer into the answer field on input#answer
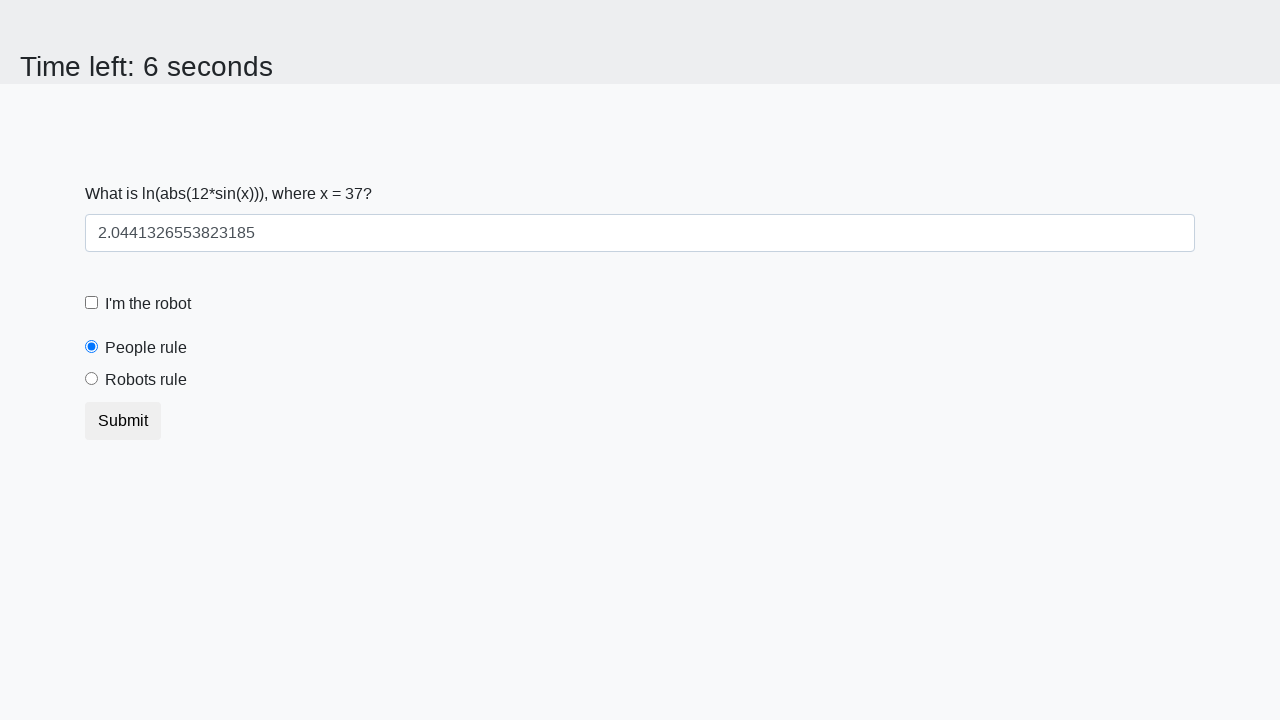

Checked the robot checkbox at (92, 303) on input#robotCheckbox
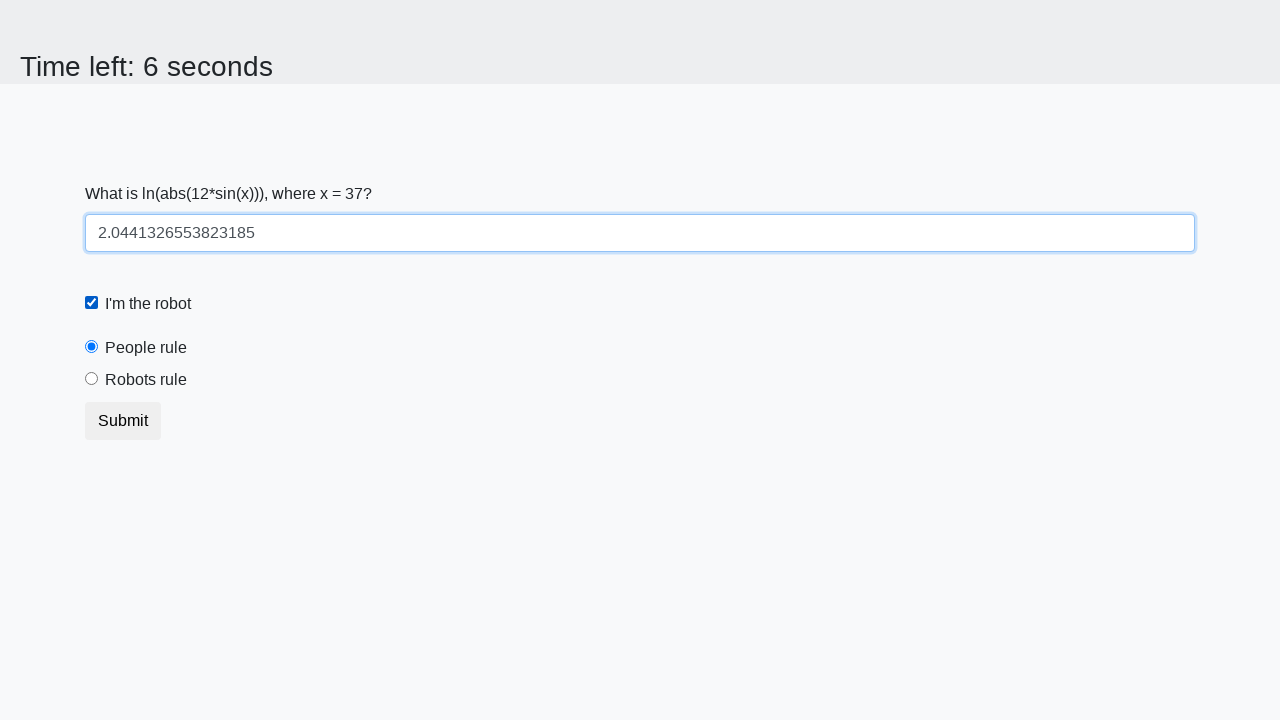

Selected the robots rule radio button at (92, 379) on input#robotsRule
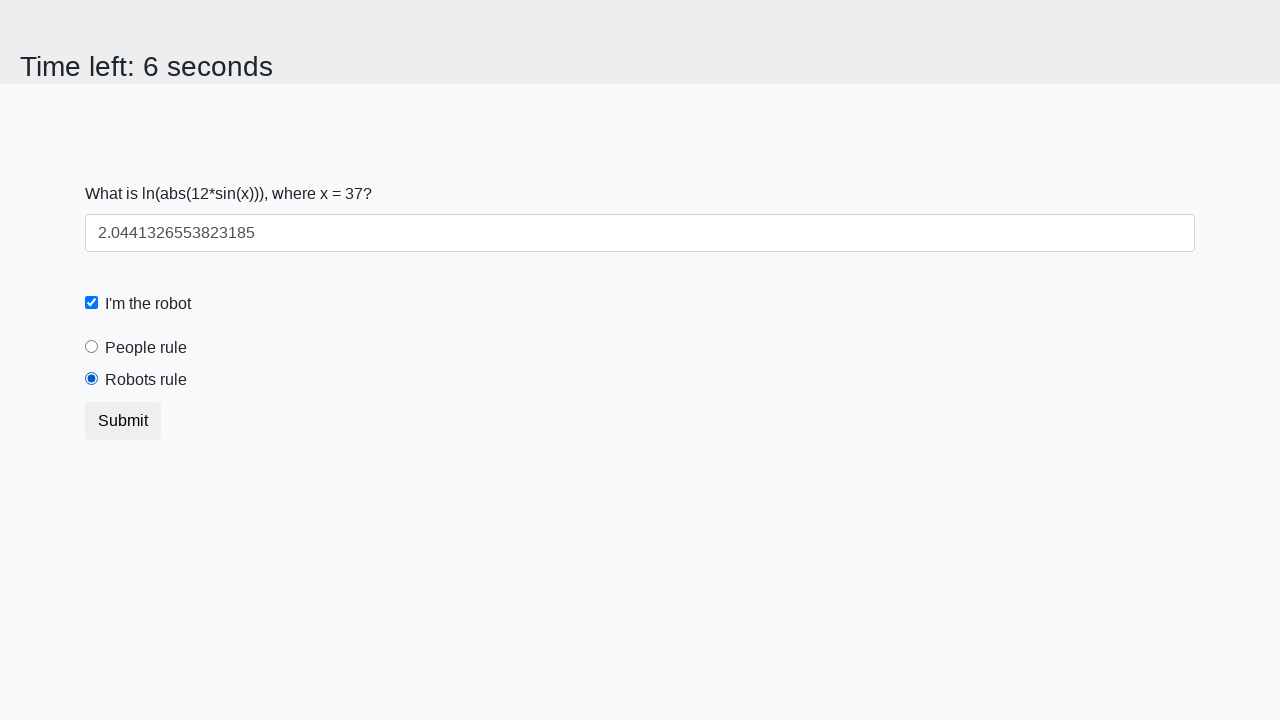

Submitted the form at (123, 421) on button.btn.btn-default
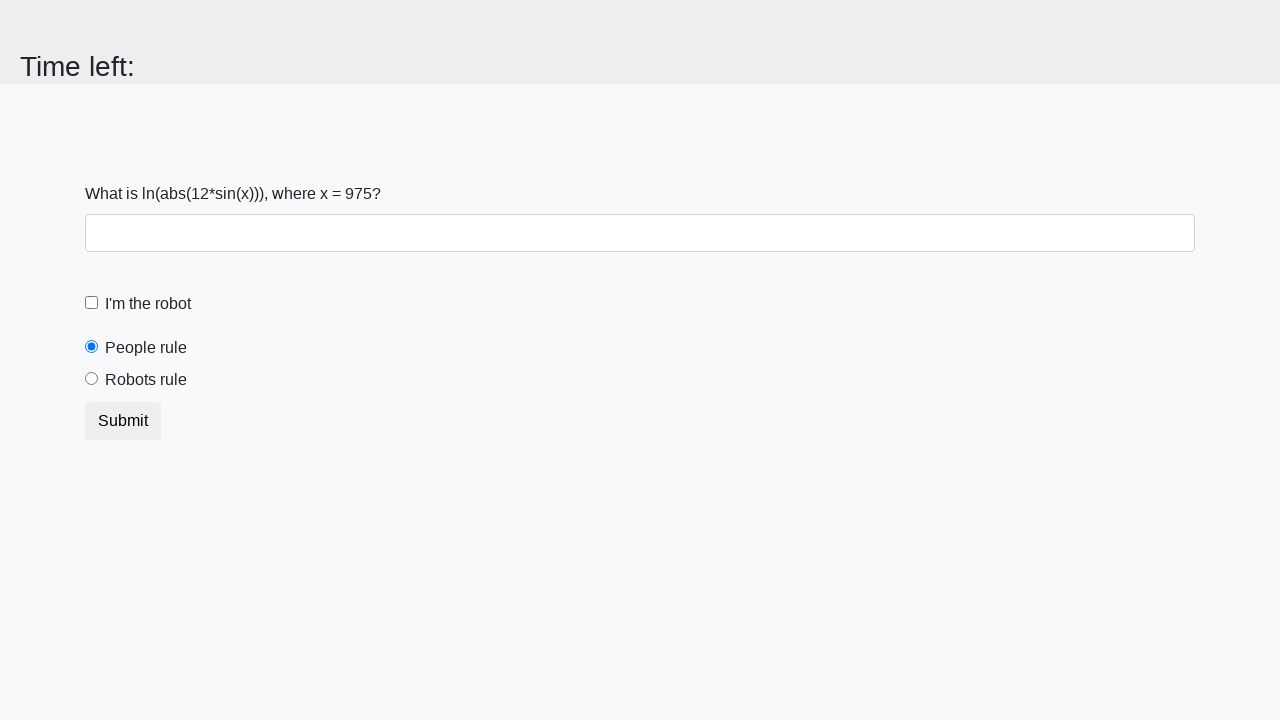

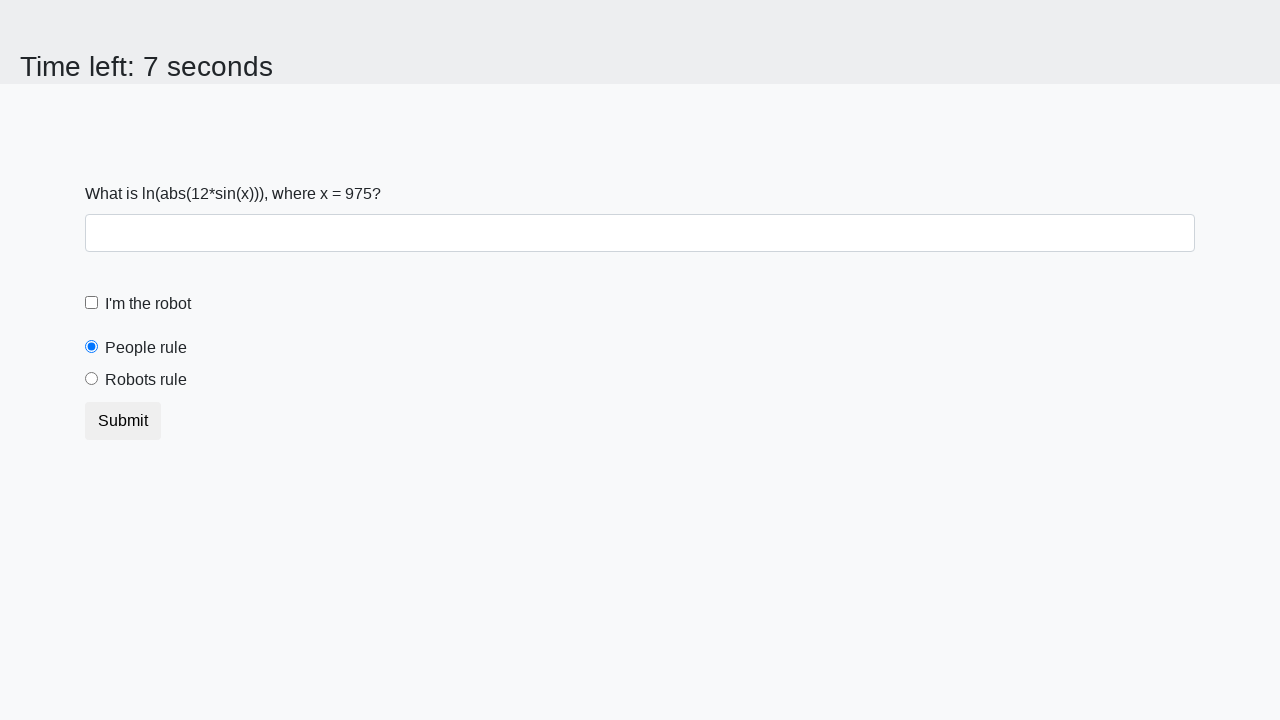